Tests the carousel navigation functionality on the Demoblaze homepage by clicking the next slide button three times

Starting URL: https://www.demoblaze.com/

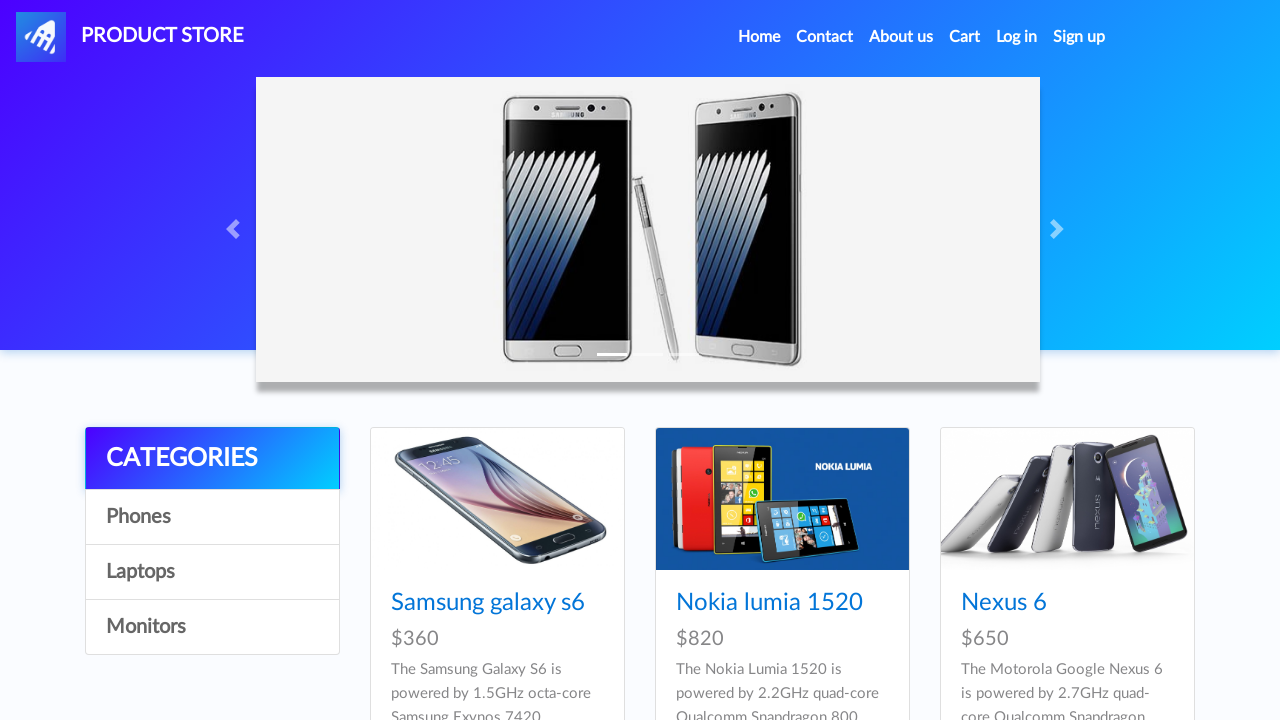

Clicked carousel next button (slide 1) at (1060, 229) on span.carousel-control-next-icon
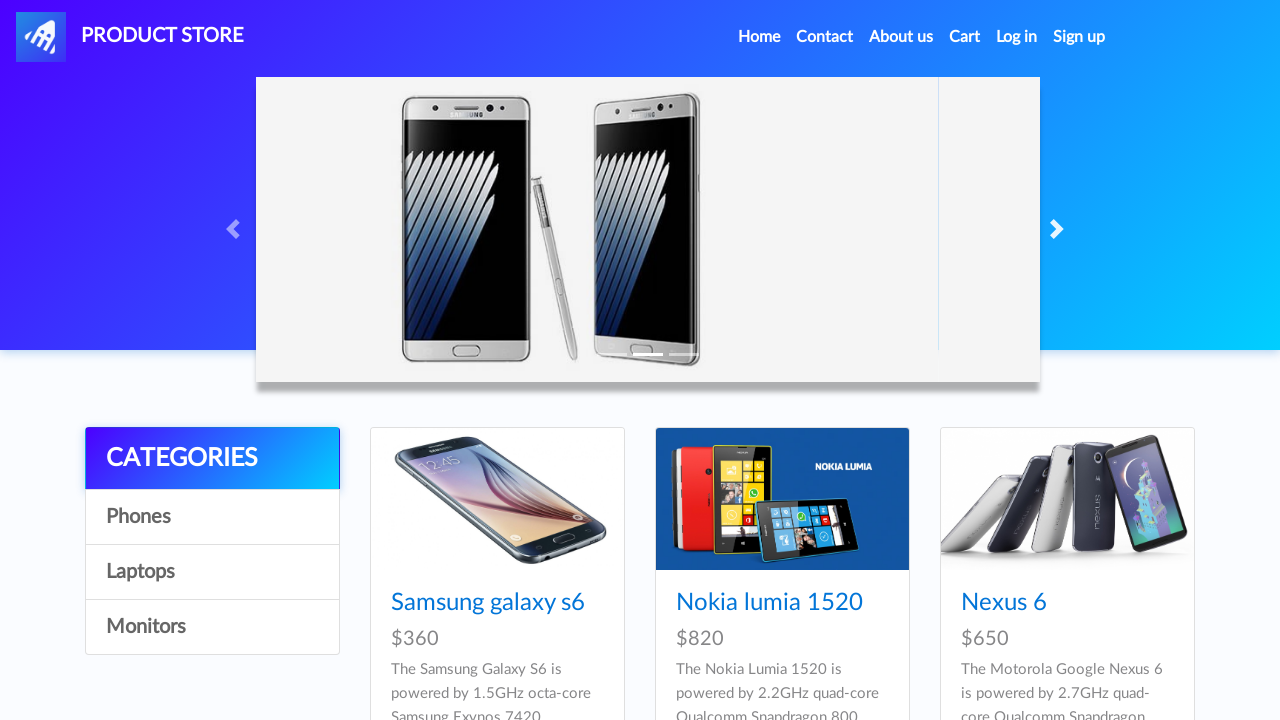

Clicked carousel next button (slide 2) at (1060, 229) on span.carousel-control-next-icon
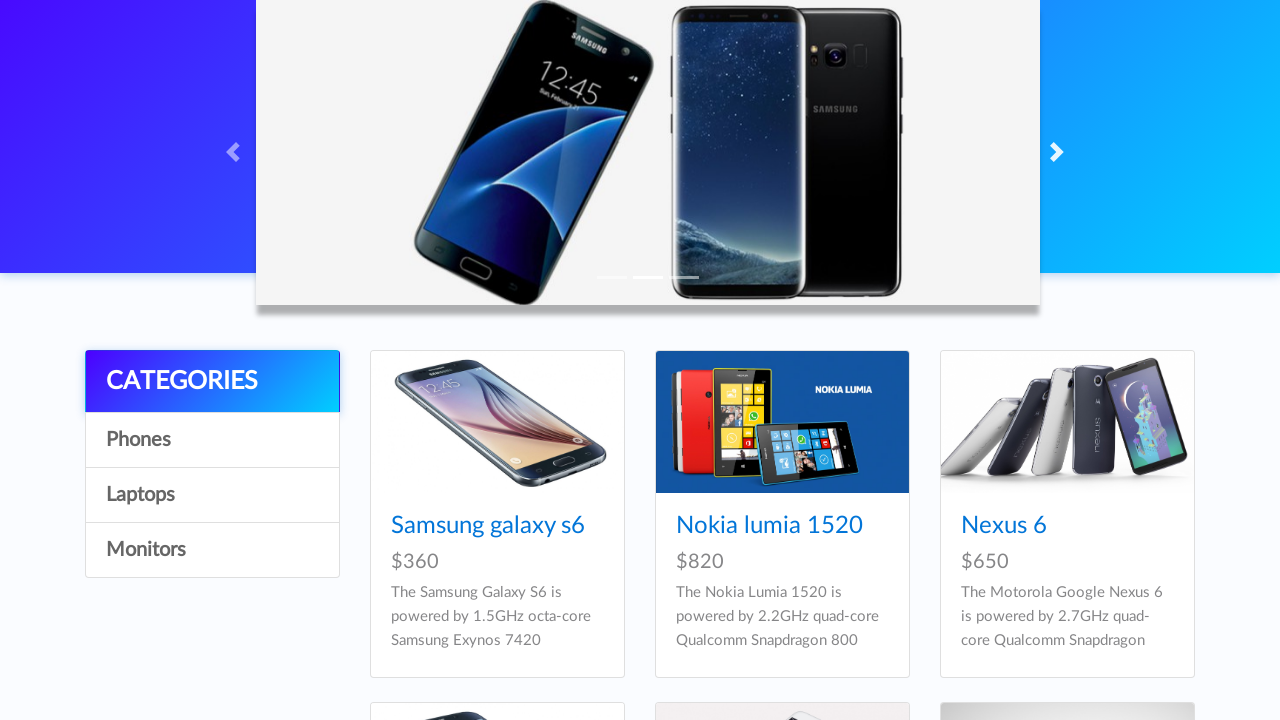

Clicked carousel next button (slide 3) at (1060, 152) on span.carousel-control-next-icon
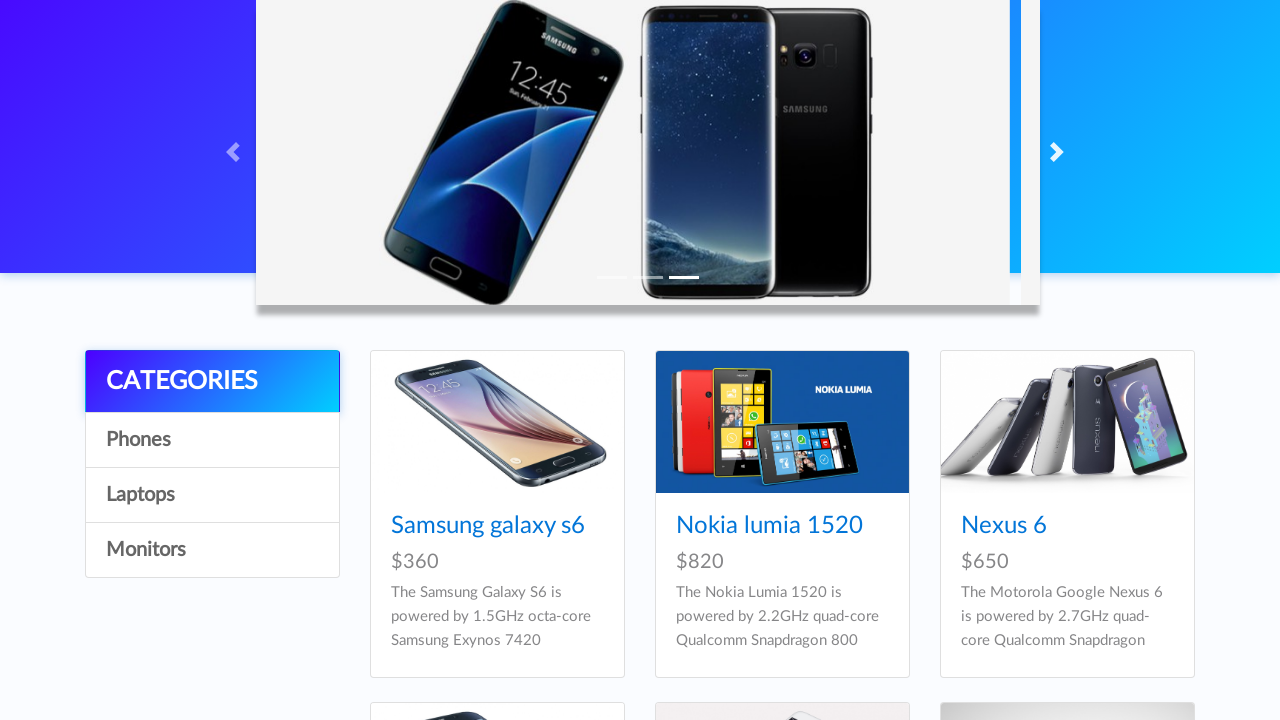

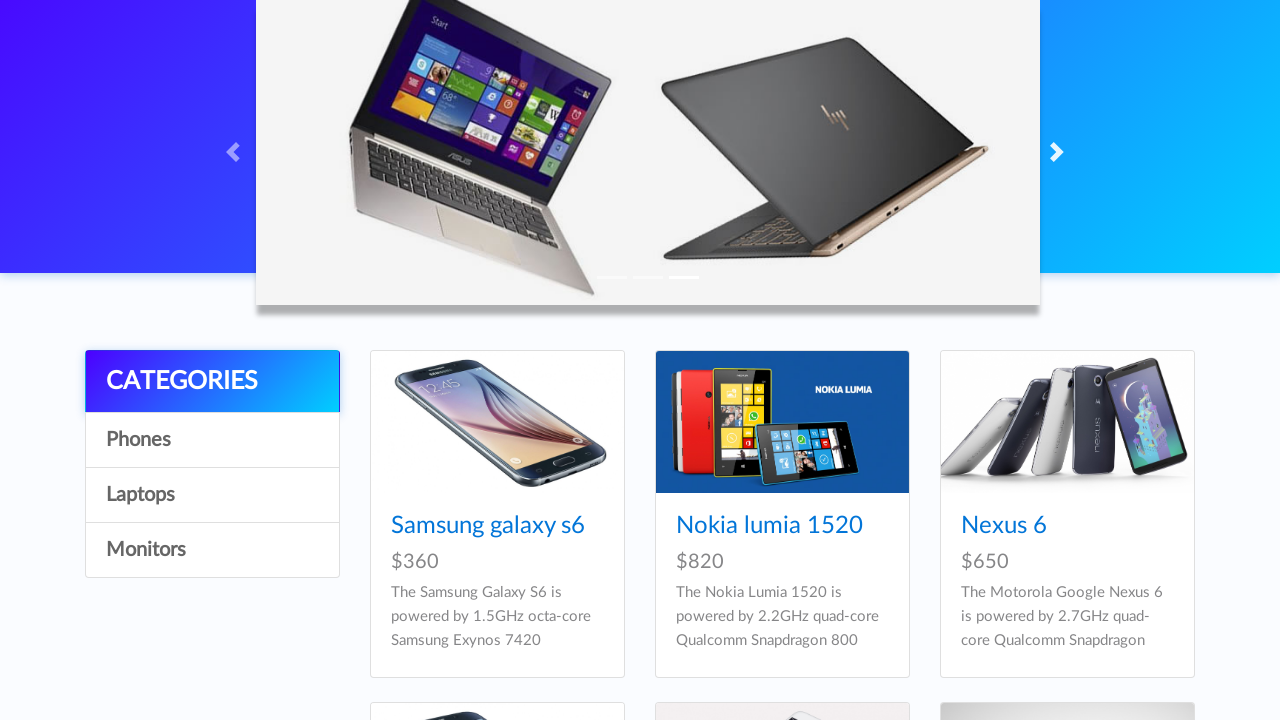